Navigates to Nykaa shopping website

Starting URL: https://www.nykaa.com/

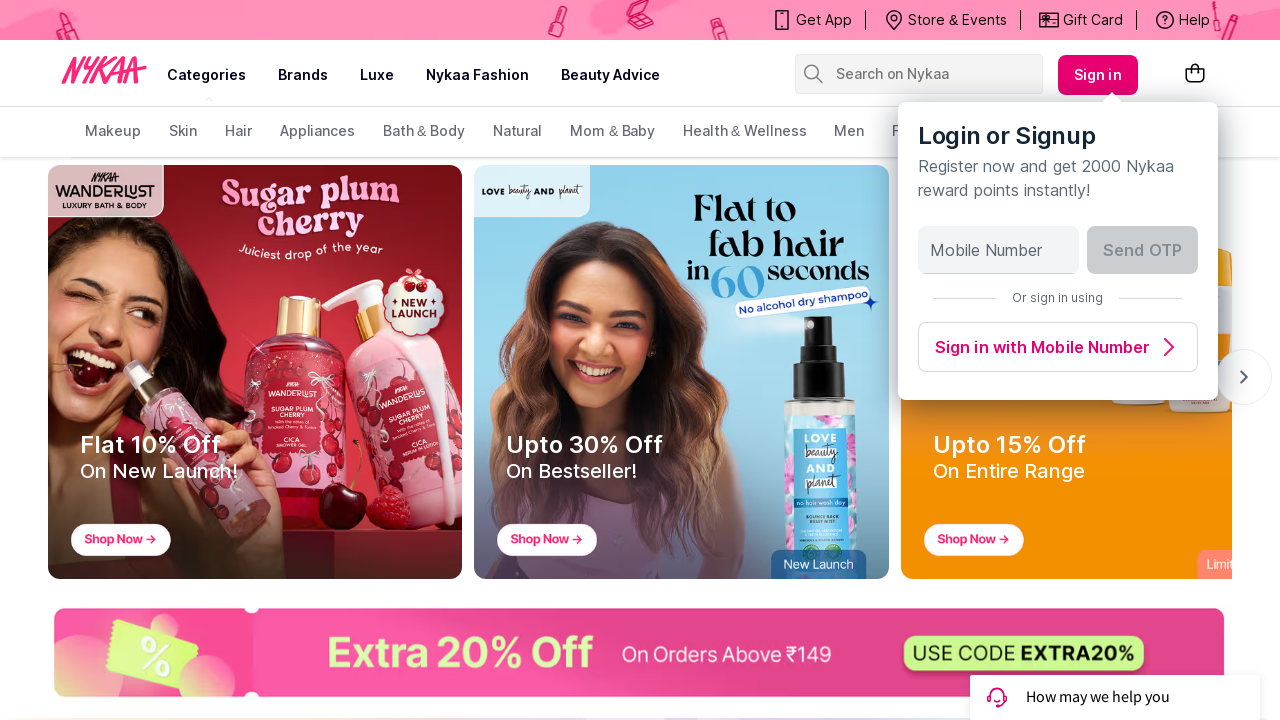

Waited for page DOM to be fully loaded
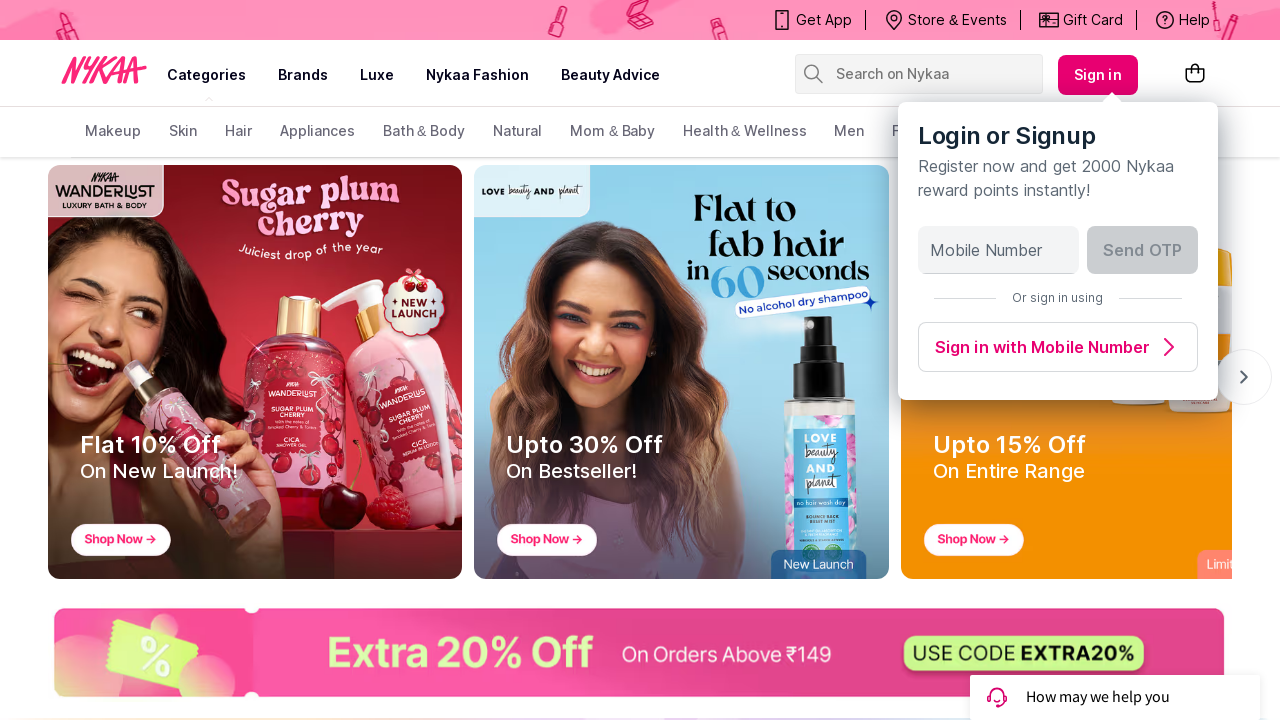

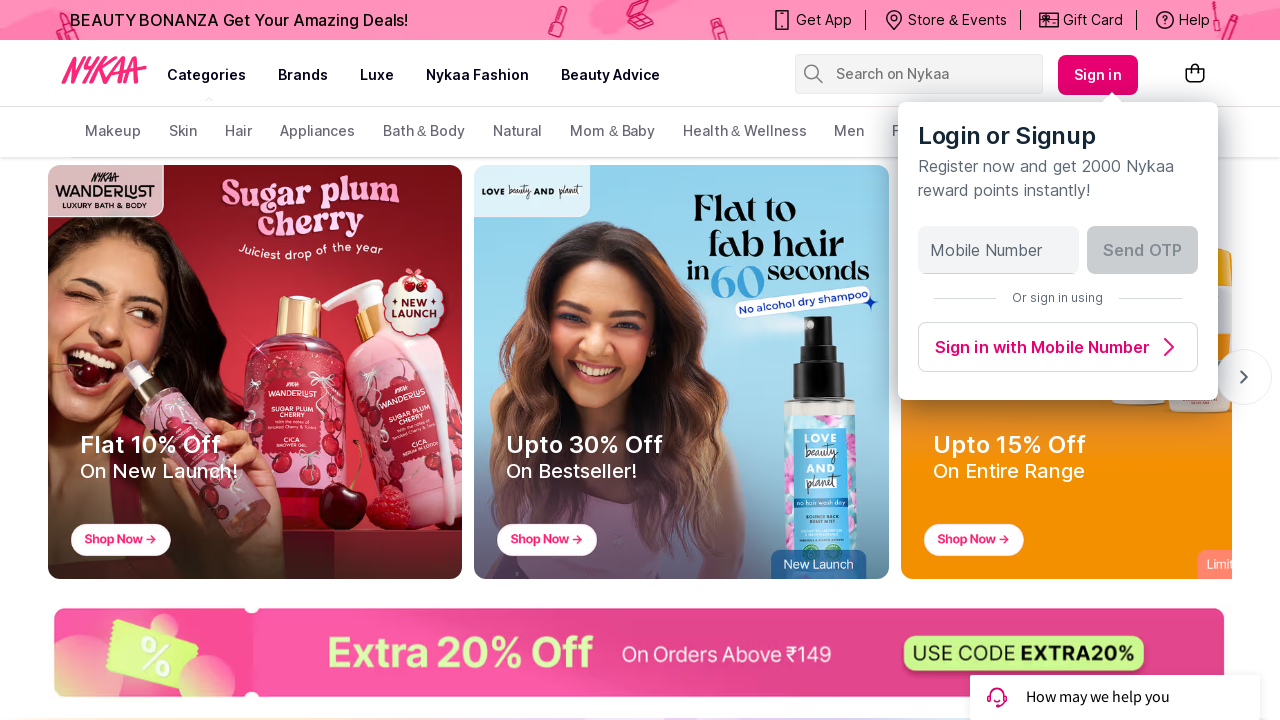